Tests that a todo item is removed if an empty string is entered during editing

Starting URL: https://demo.playwright.dev/todomvc

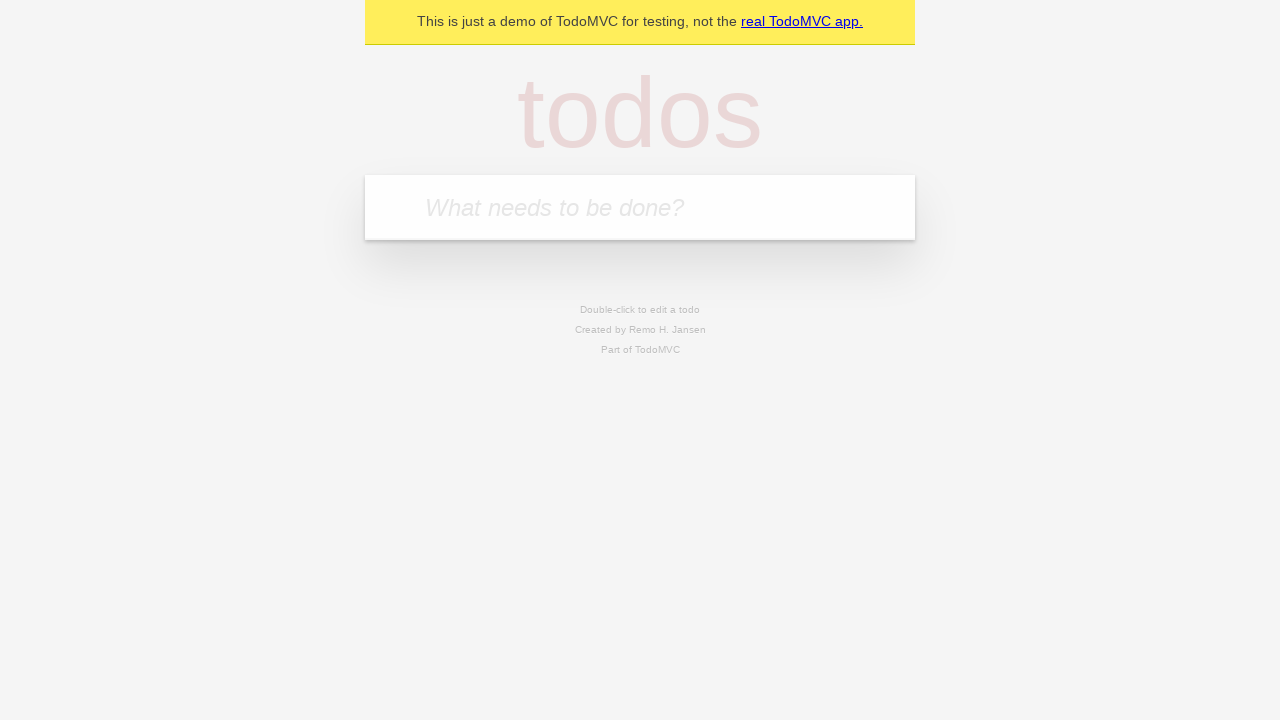

Filled new todo field with 'buy some cheese' on internal:attr=[placeholder="What needs to be done?"i]
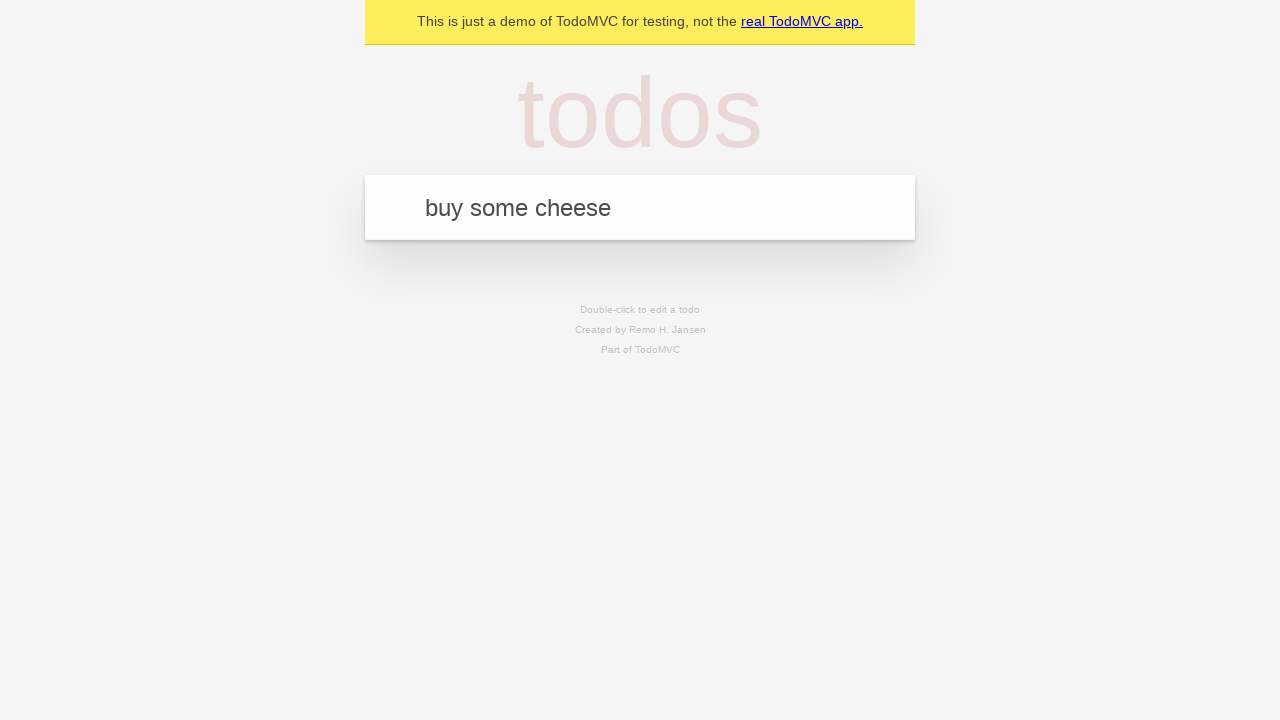

Pressed Enter to create todo 'buy some cheese' on internal:attr=[placeholder="What needs to be done?"i]
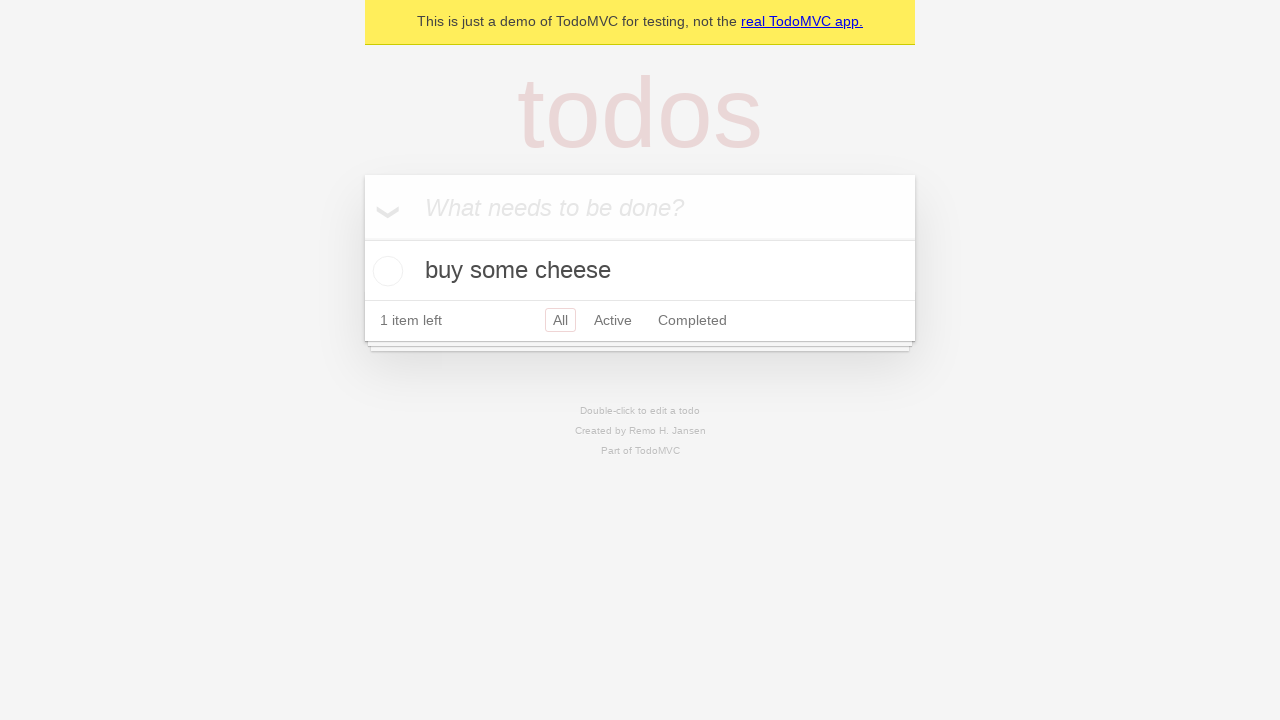

Filled new todo field with 'feed the cat' on internal:attr=[placeholder="What needs to be done?"i]
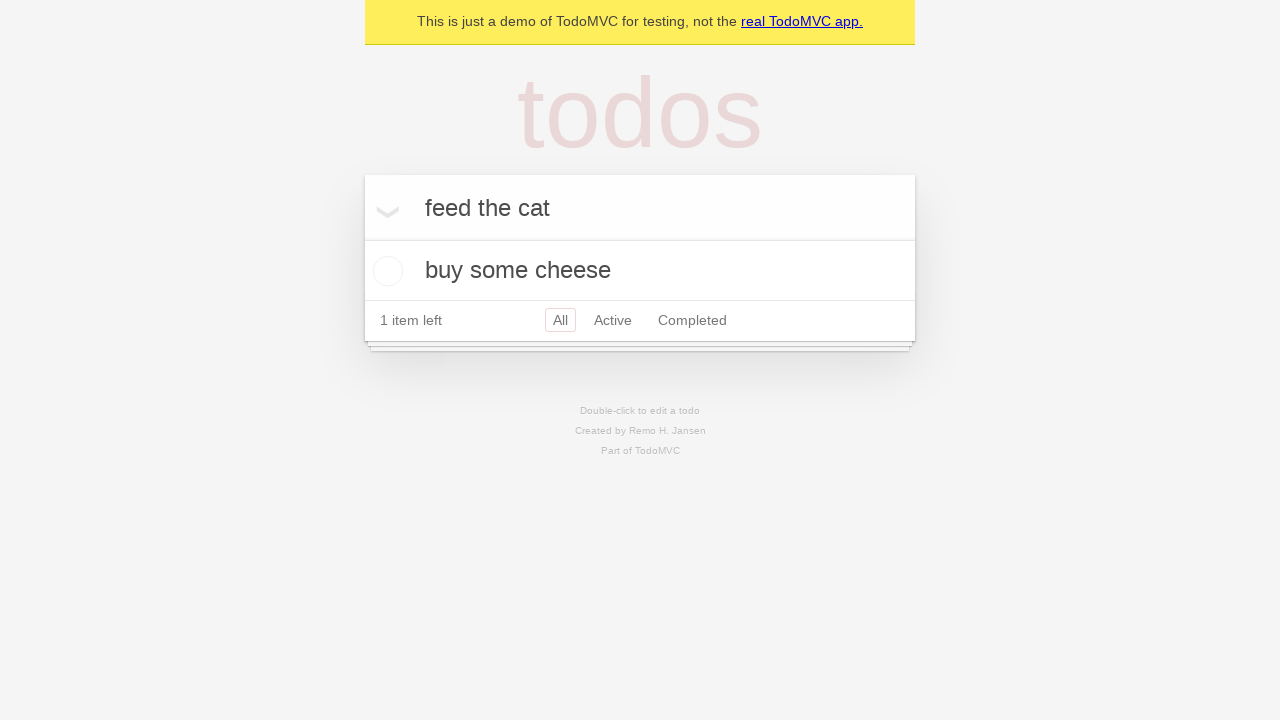

Pressed Enter to create todo 'feed the cat' on internal:attr=[placeholder="What needs to be done?"i]
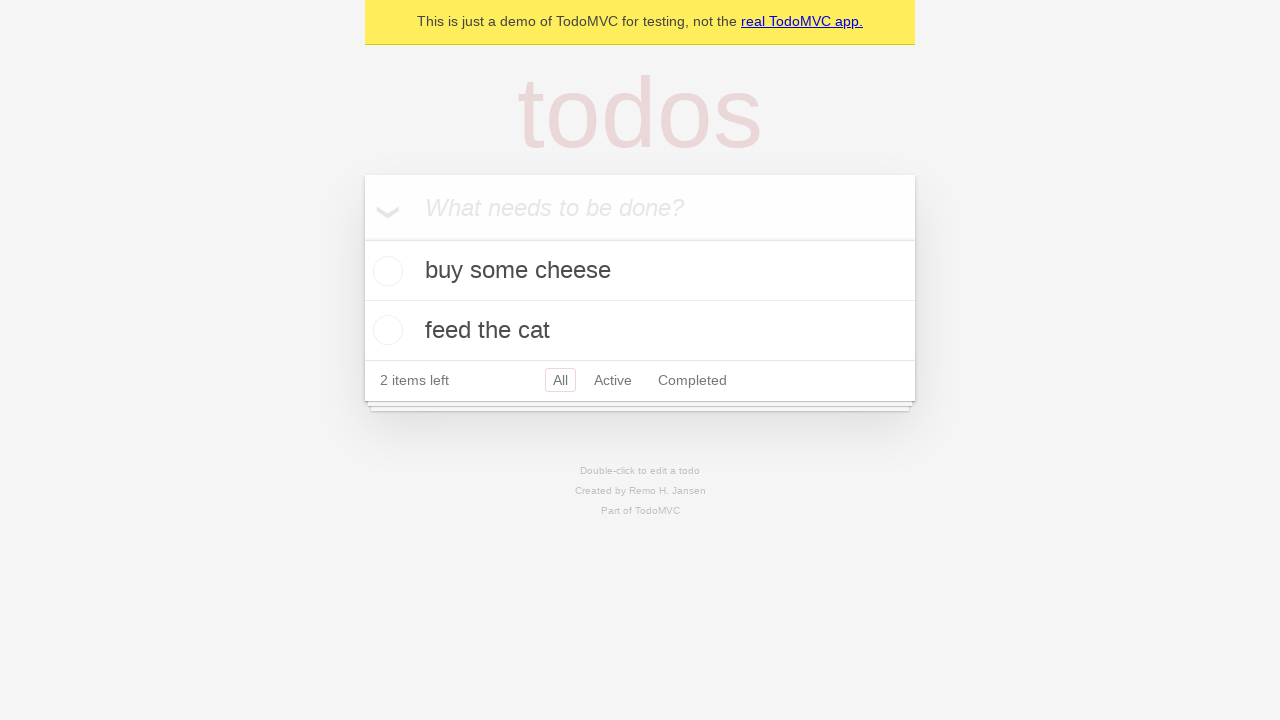

Filled new todo field with 'book a doctors appointment' on internal:attr=[placeholder="What needs to be done?"i]
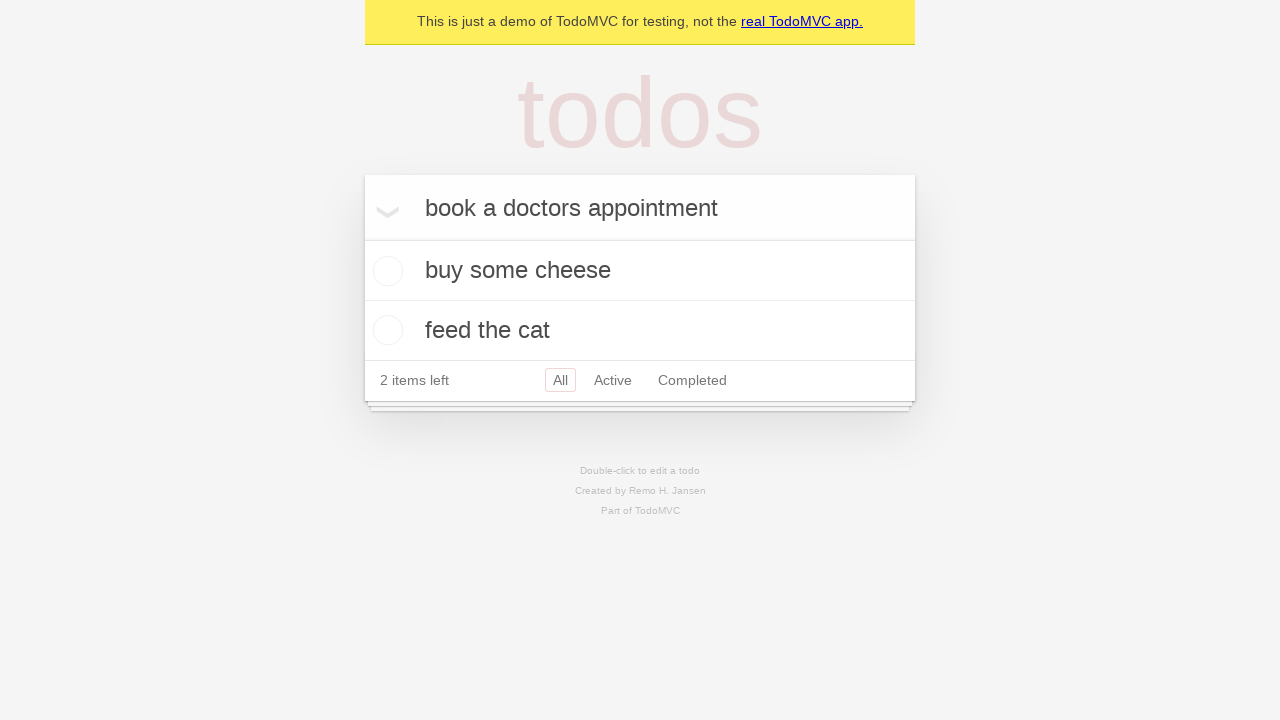

Pressed Enter to create todo 'book a doctors appointment' on internal:attr=[placeholder="What needs to be done?"i]
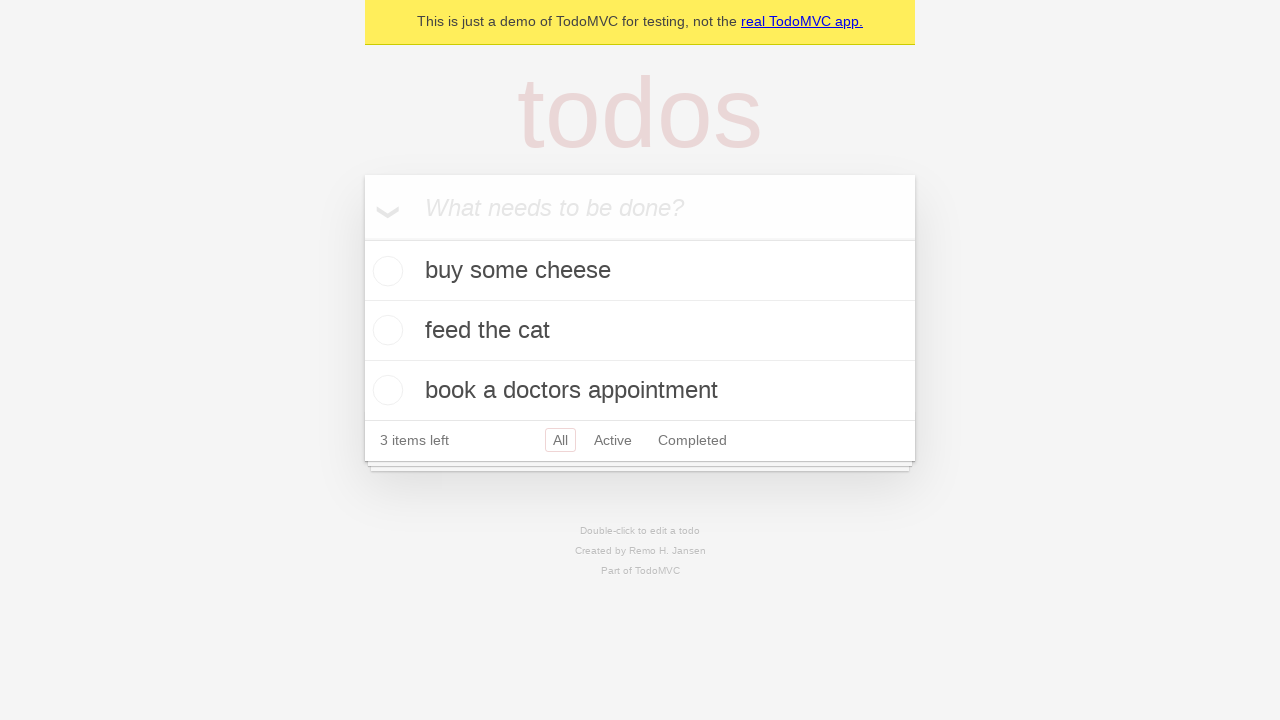

Waited for third todo item to be created
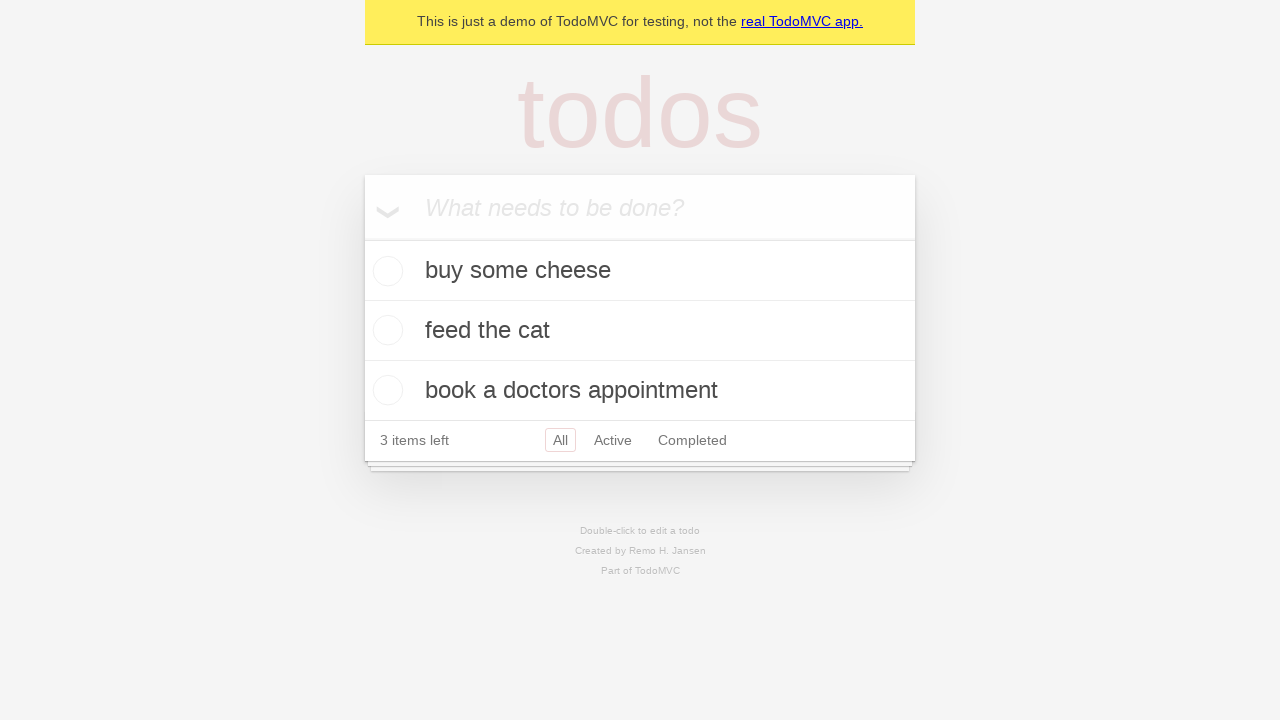

Double-clicked second todo item to enter edit mode at (640, 331) on internal:testid=[data-testid="todo-item"s] >> nth=1
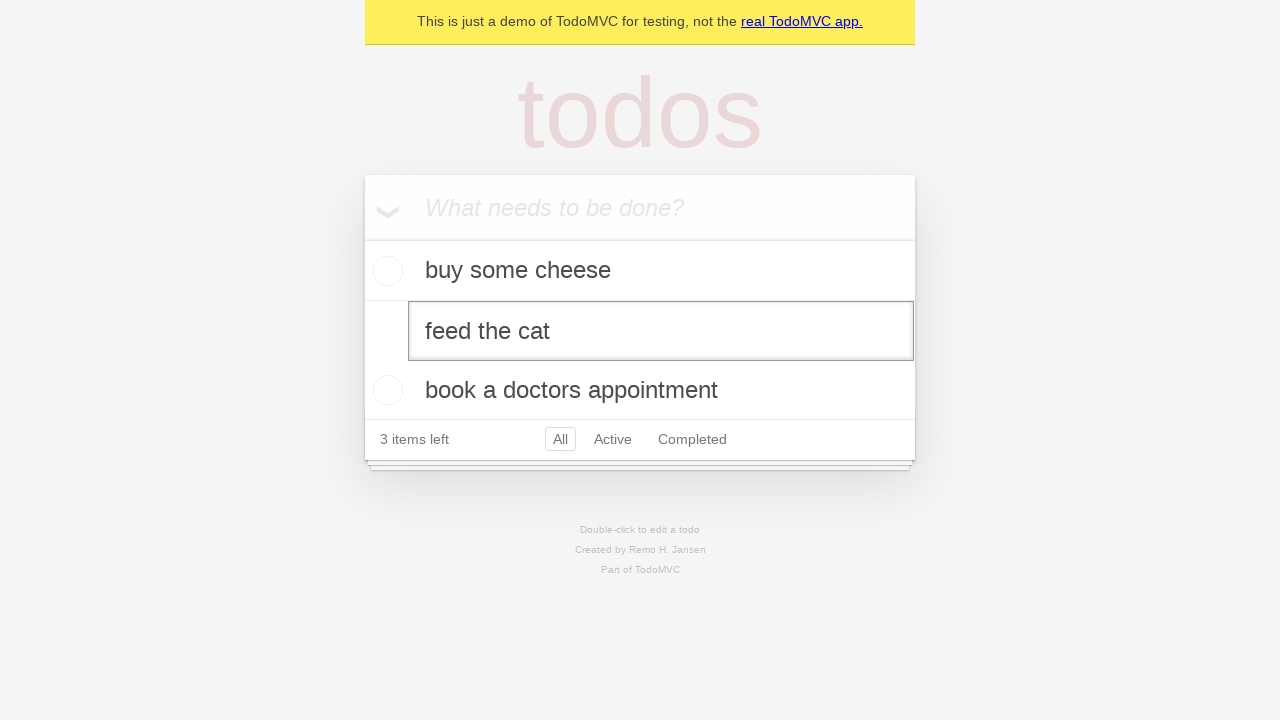

Cleared the edit input field on internal:testid=[data-testid="todo-item"s] >> nth=1 >> internal:role=textbox[nam
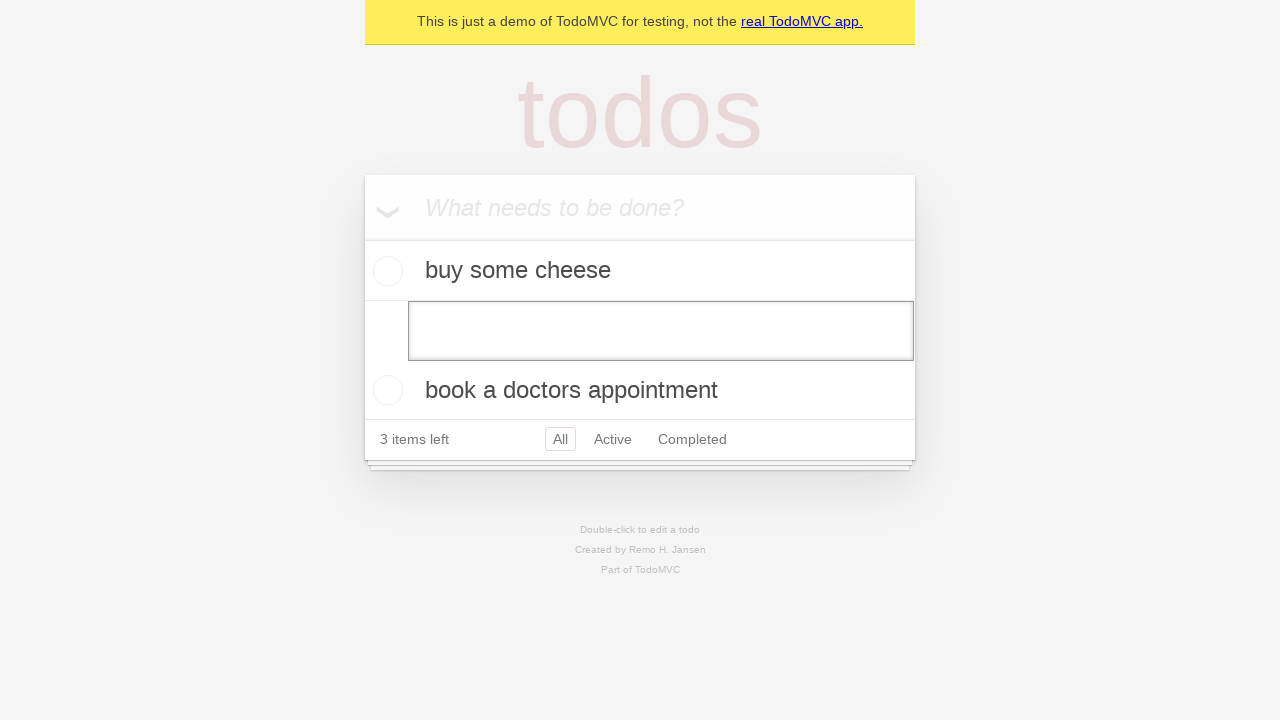

Pressed Enter with empty text to remove the todo item on internal:testid=[data-testid="todo-item"s] >> nth=1 >> internal:role=textbox[nam
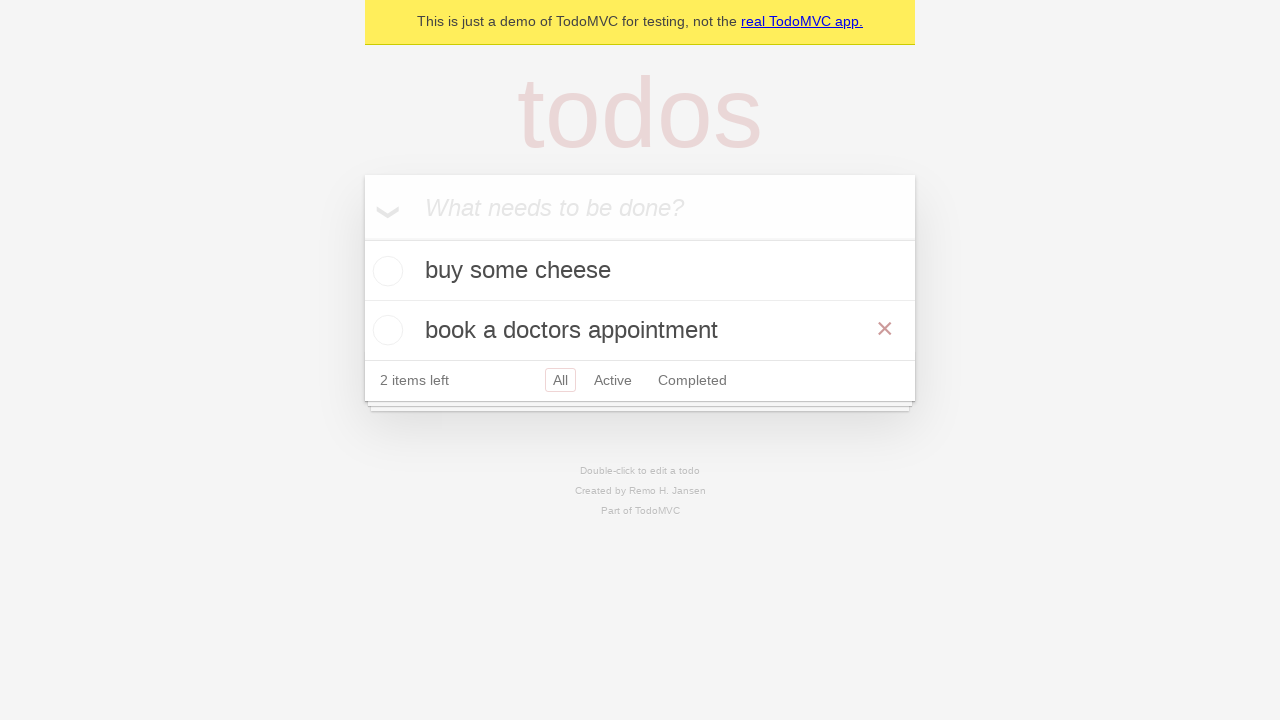

Waited for todo item to be removed from the list
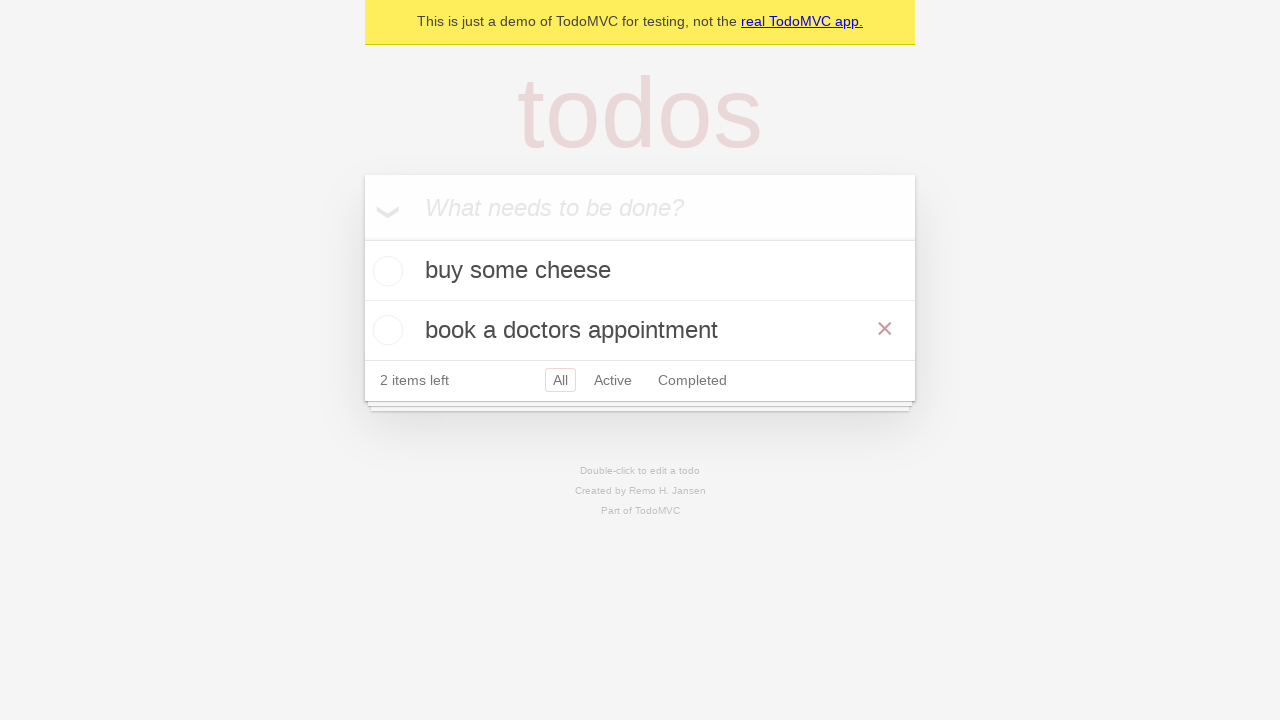

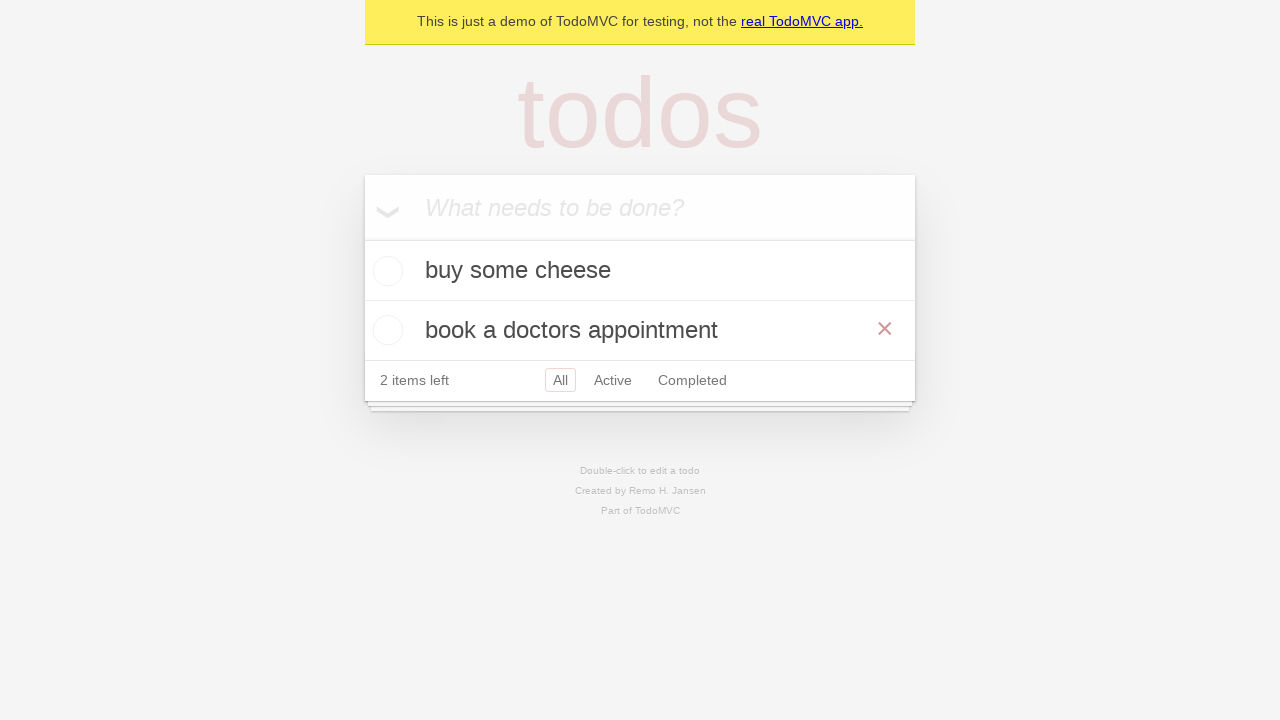